Tests registration form by selecting gender radio button and month dropdown option

Starting URL: http://demo.automationtesting.in/Register.html

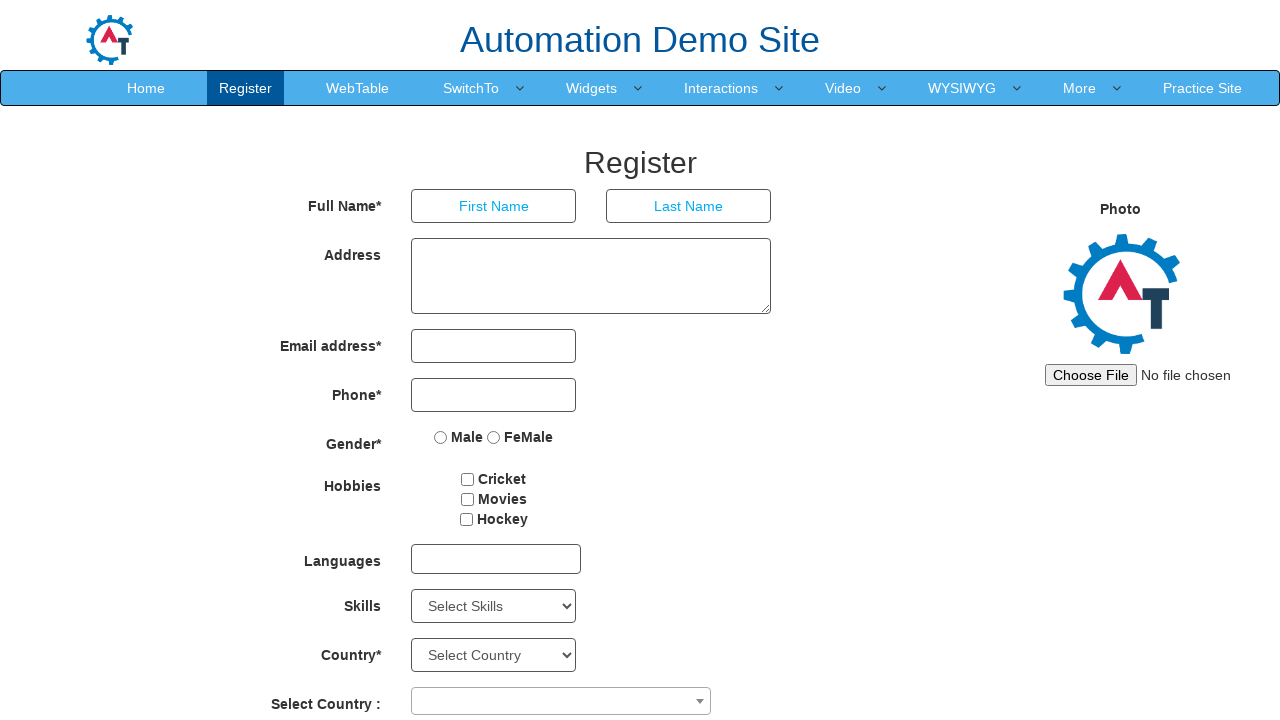

Clicked Female radio button at (494, 437) on input[name='radiooptions'][value='FeMale']
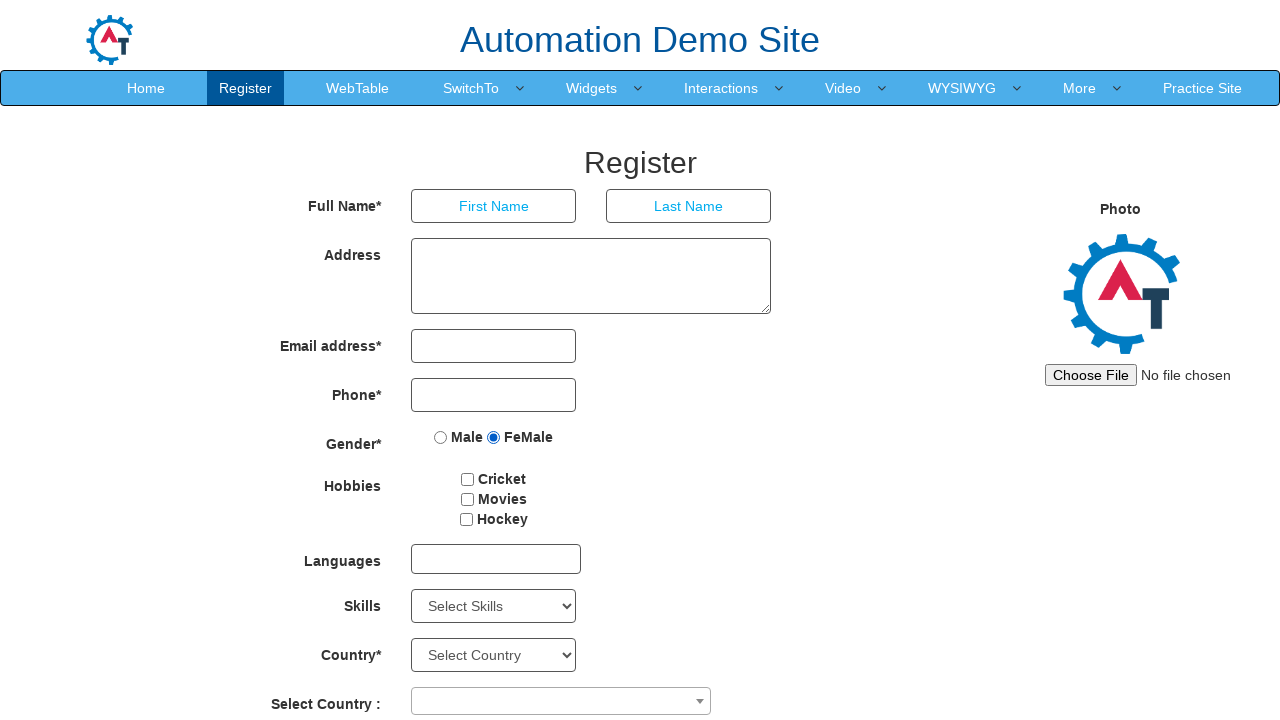

Selected July from month dropdown on select[placeholder='Month']
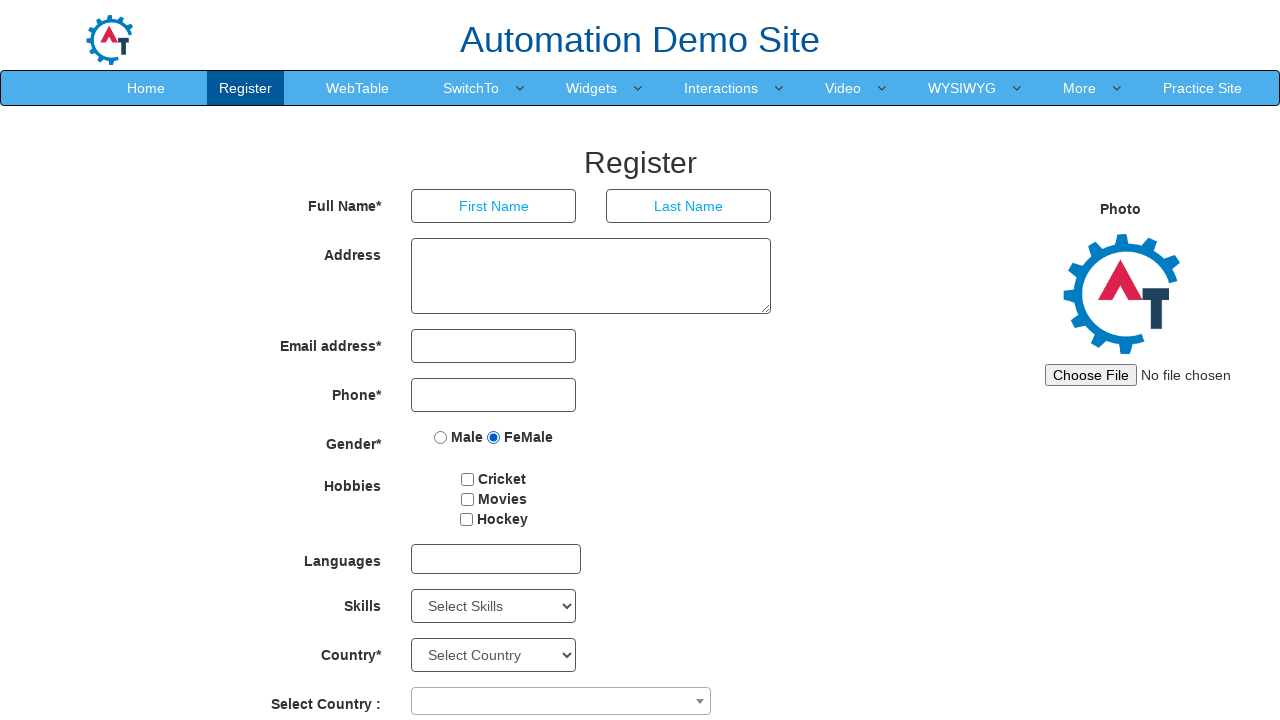

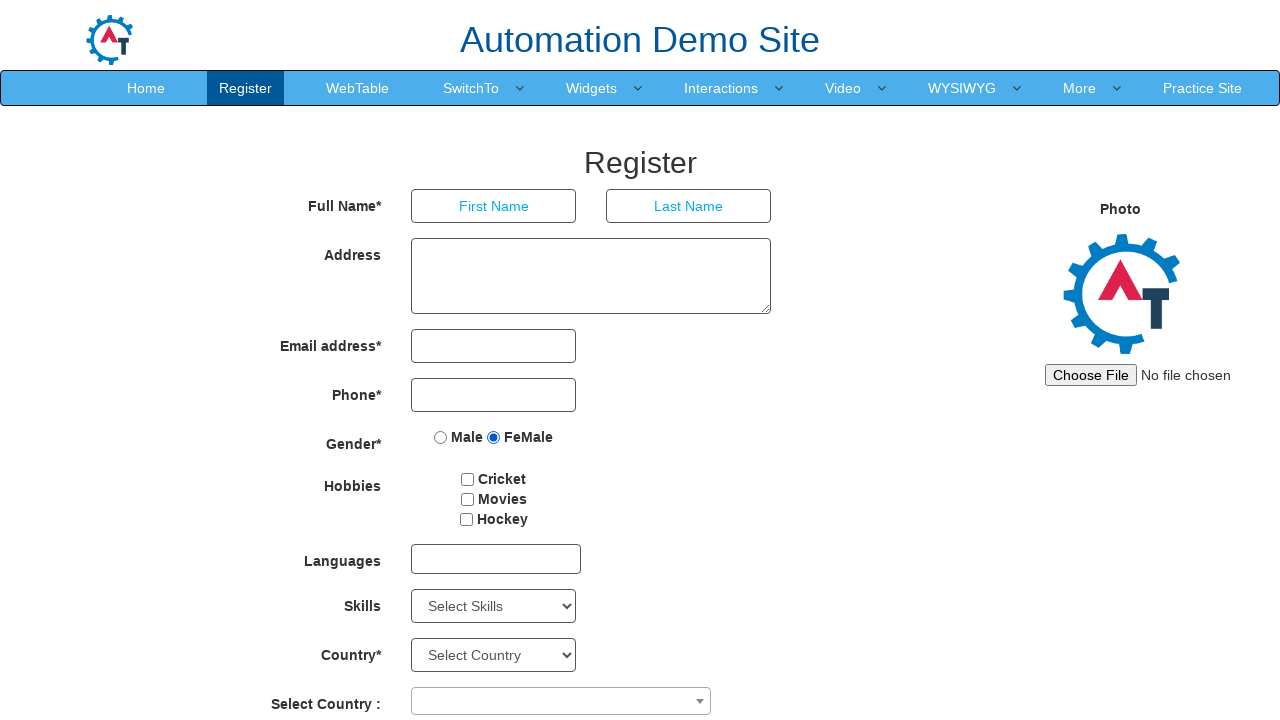